Verifies that a color change button is displayed on the page

Starting URL: https://demoqa.com/dynamic-properties

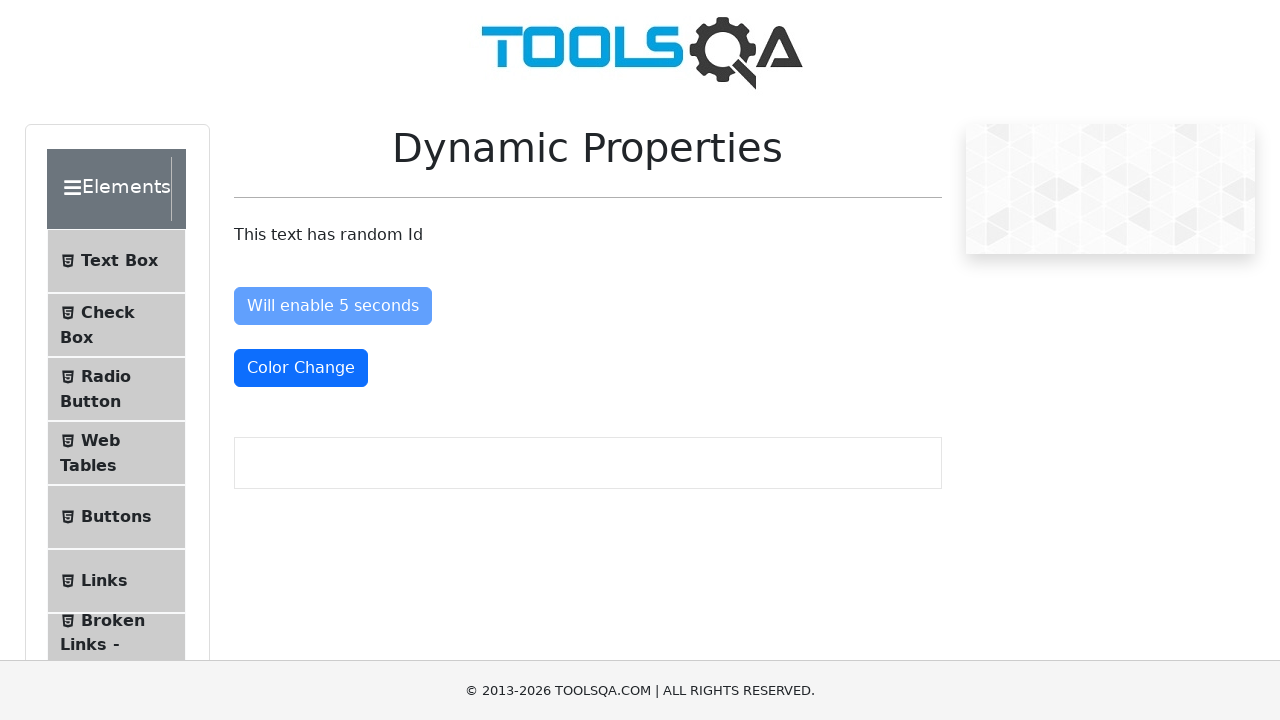

Waited for color change button to be present on the page
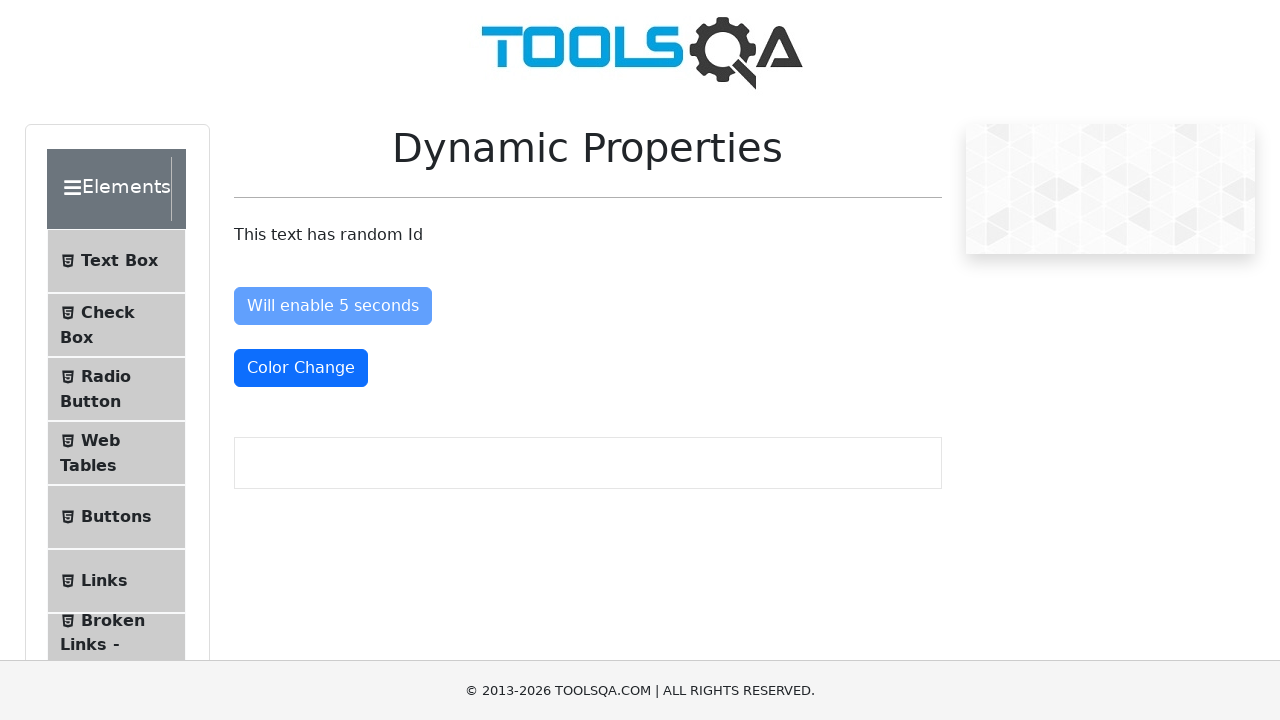

Located the color change button element
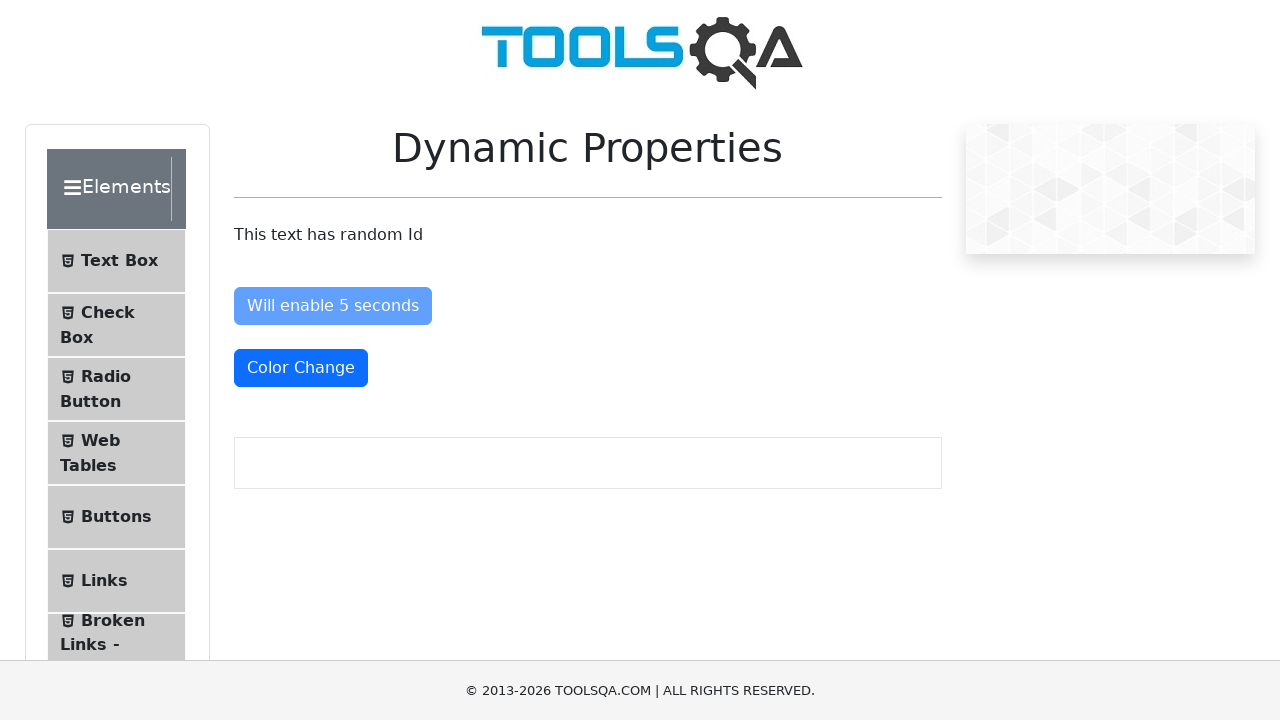

Verified that the color change button is visible on the page
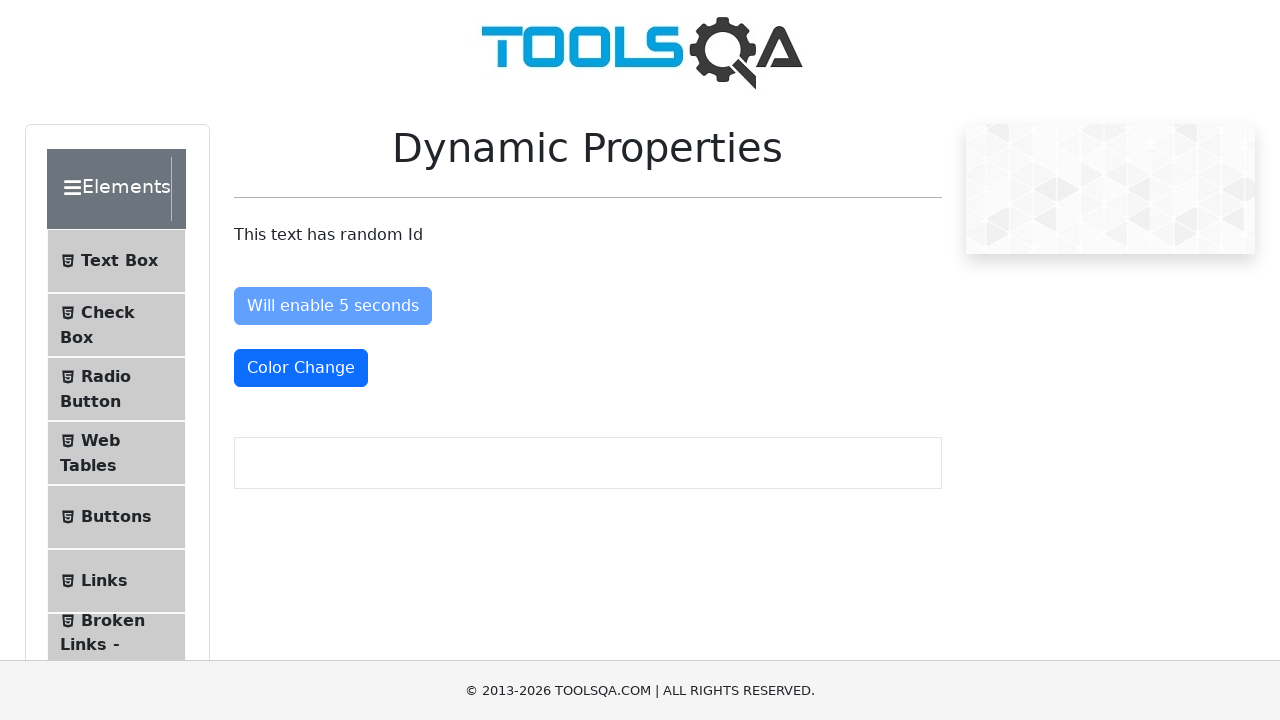

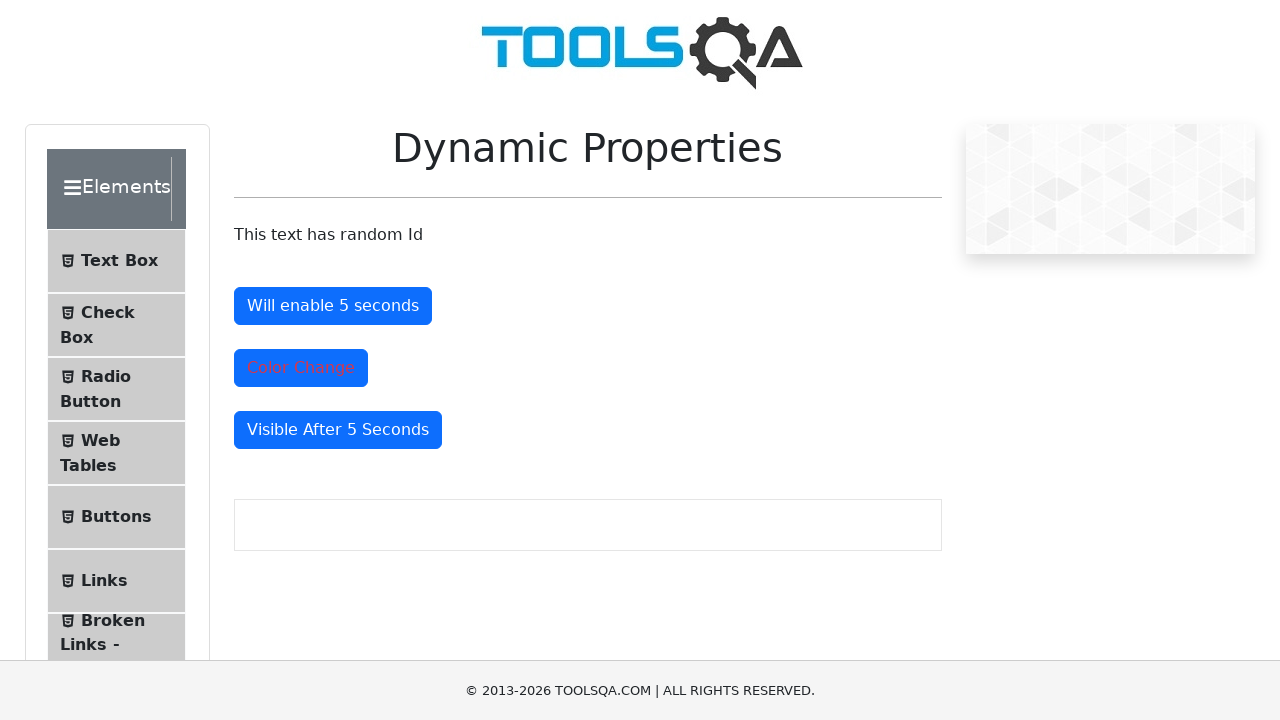